Tests a form submission by filling in first name, last name, and email fields, then clicking the submit button

Starting URL: https://secure-retreat-92358.herokuapp.com/

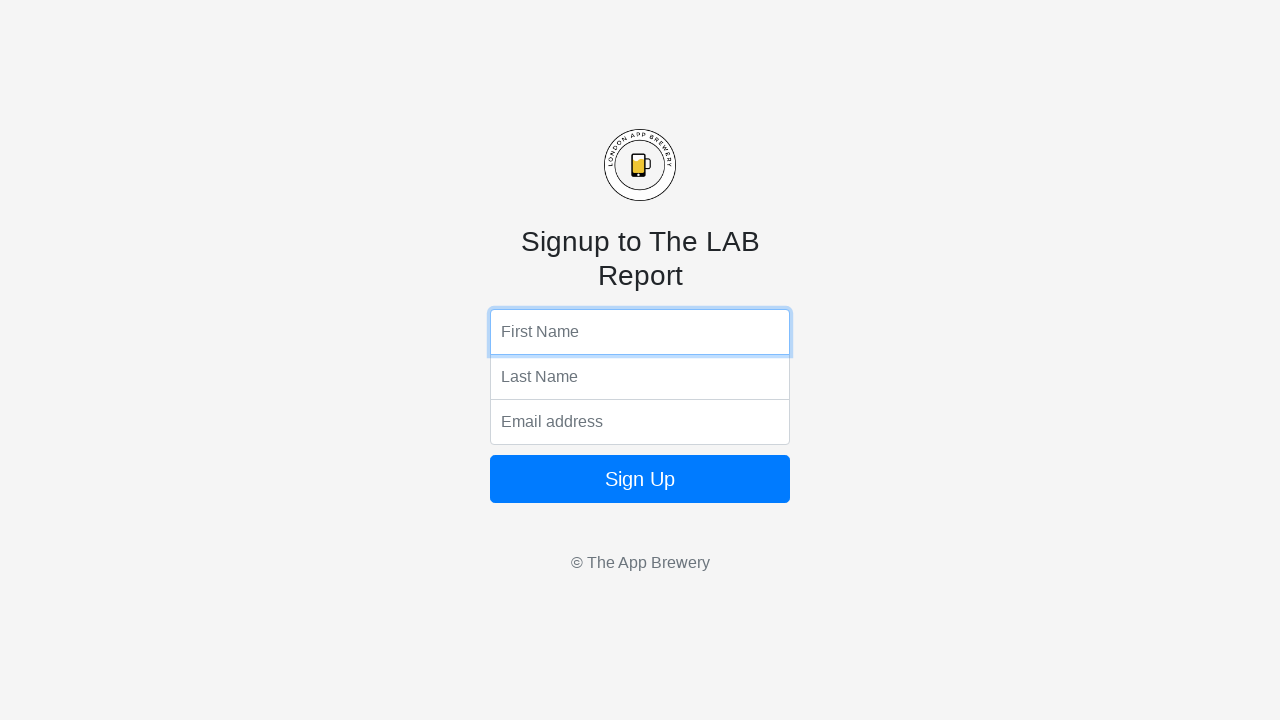

Filled first name field with 'Noah' on input[name='fName']
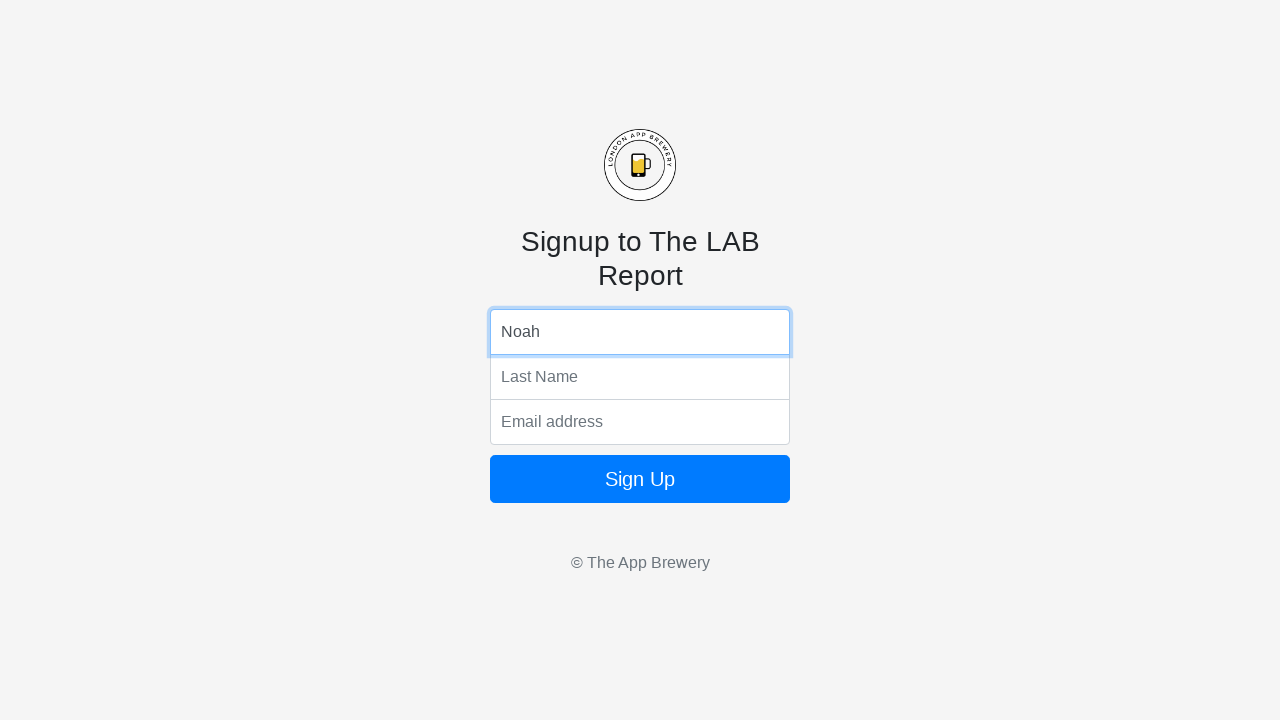

Filled last name field with 'Jenkins' on input[name='lName']
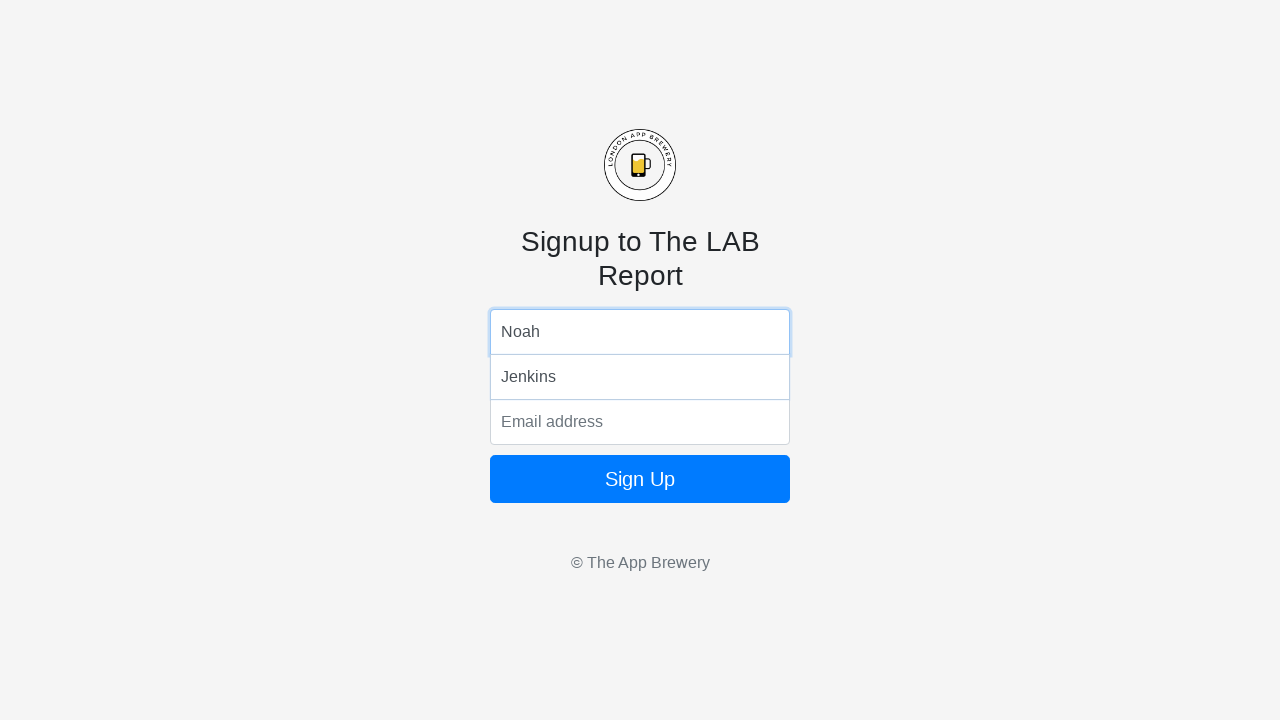

Filled email field with 'testuser@example.com' on input[name='email']
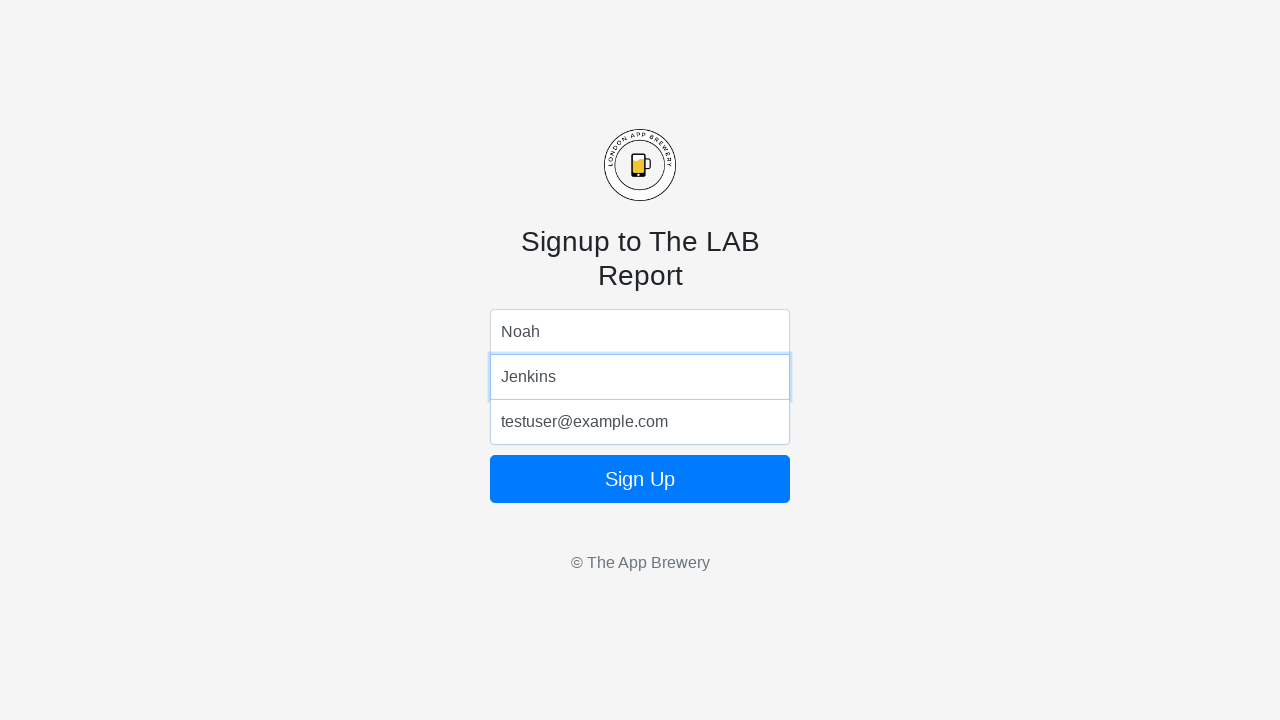

Clicked form submit button at (640, 479) on form button
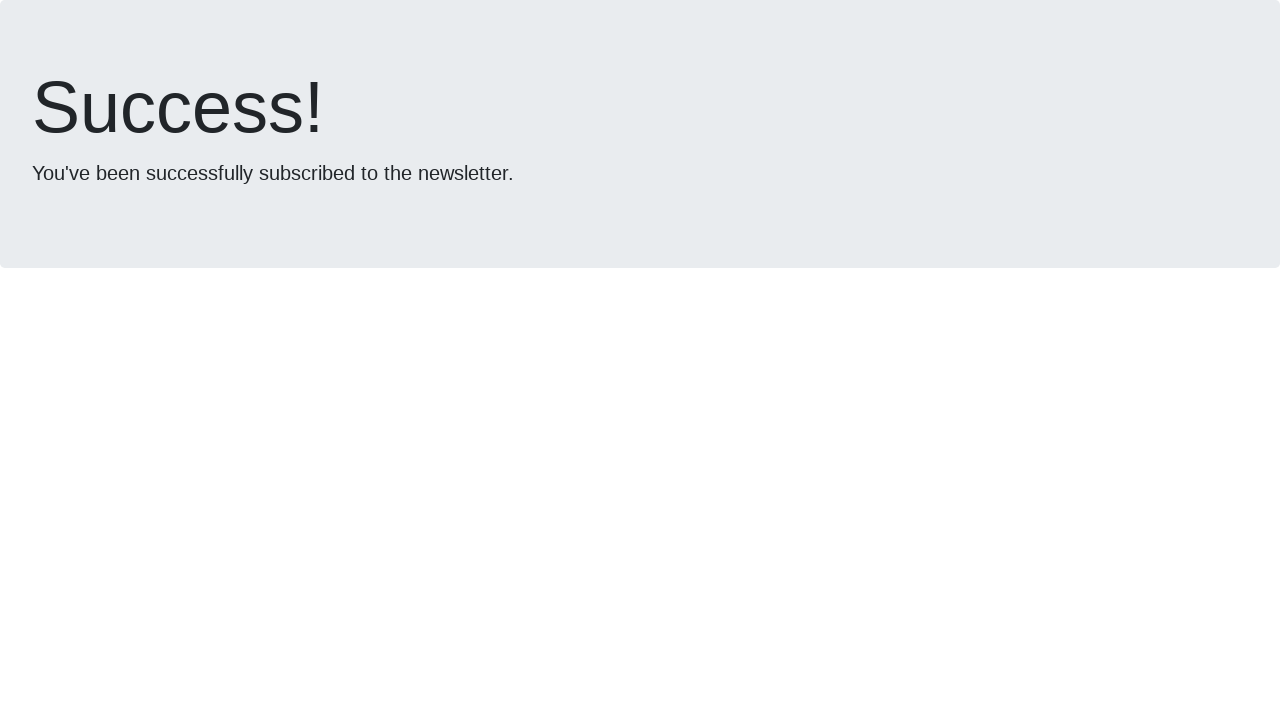

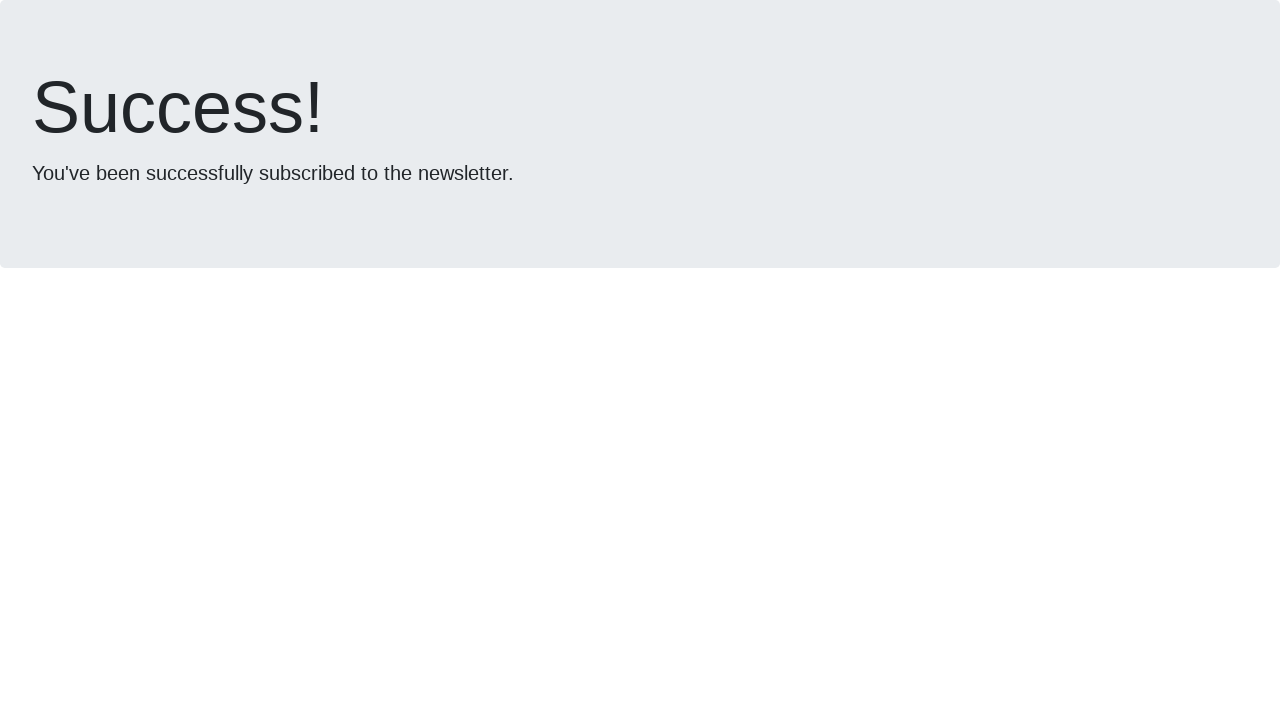